Tests JavaScript alert handling including accepting a simple alert, dismissing a confirmation alert, and entering text in a prompt alert then accepting it.

Starting URL: https://demo.automationtesting.in/Alerts.html

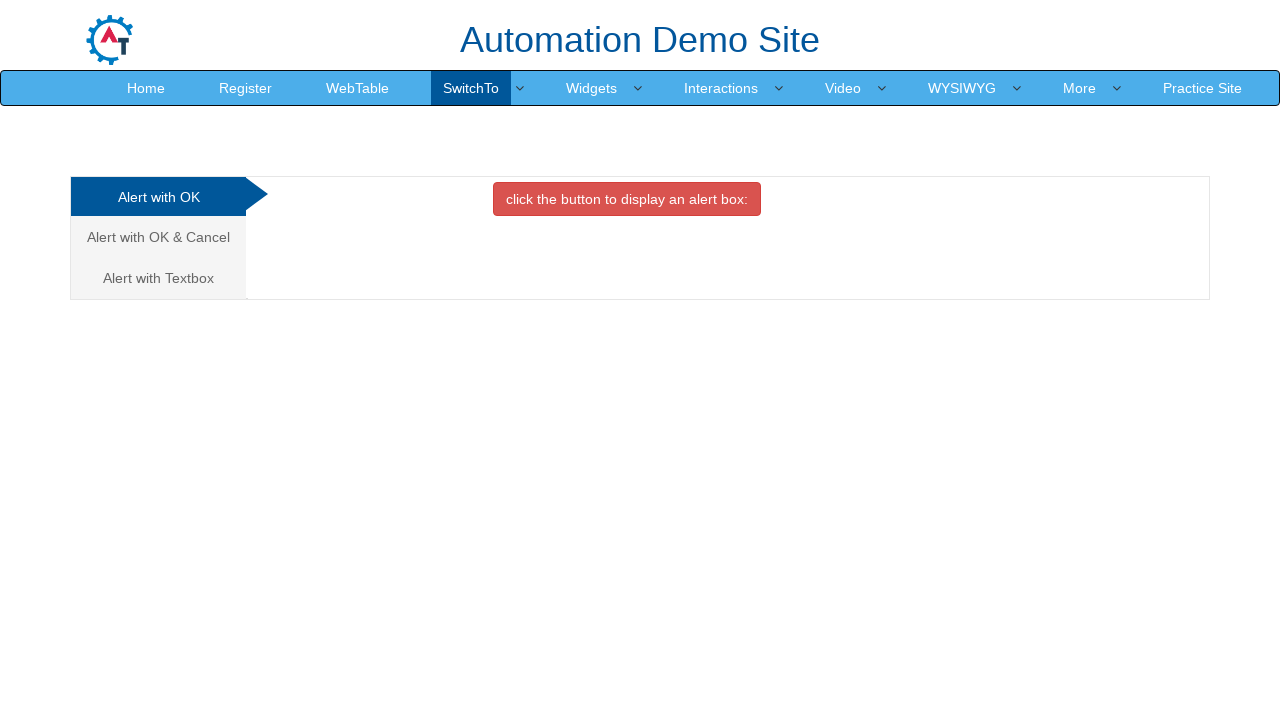

Clicked on the first tab (Alert with OK) at (158, 197) on xpath=/html/body/div[1]/div/div/div/div[1]/ul/li[1]/a
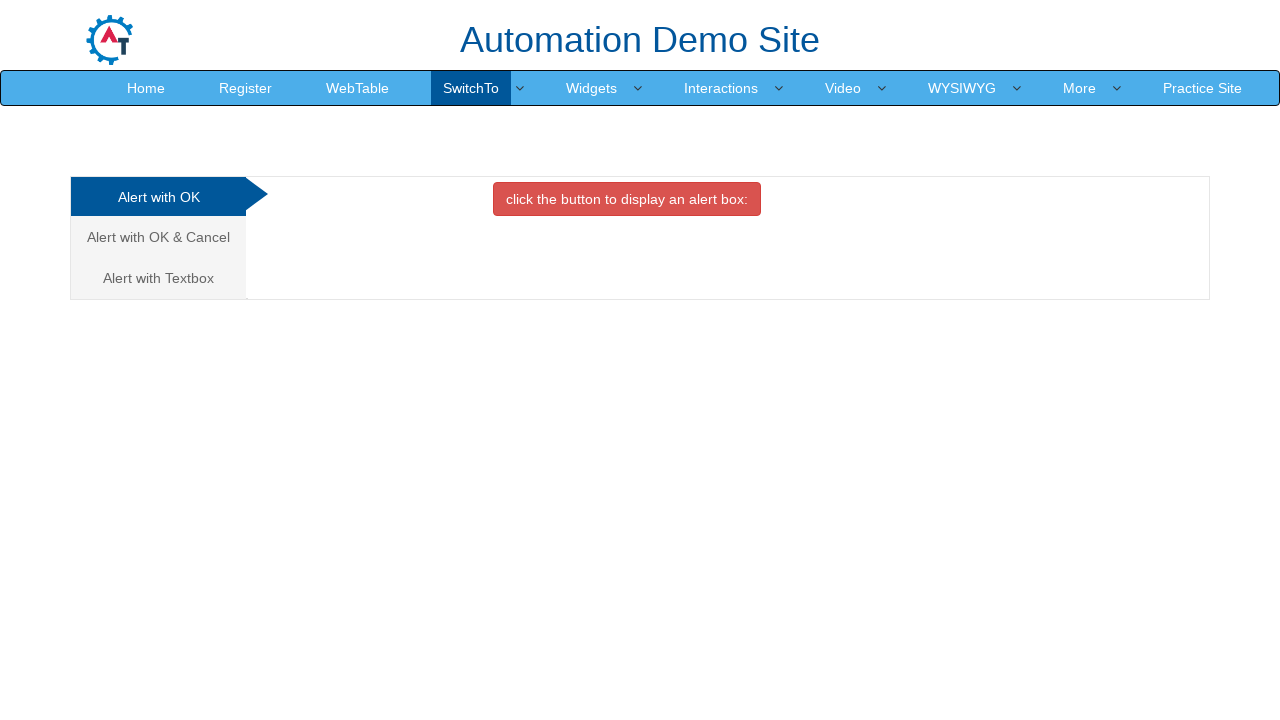

Clicked button to trigger OK alert at (627, 199) on #OKTab button
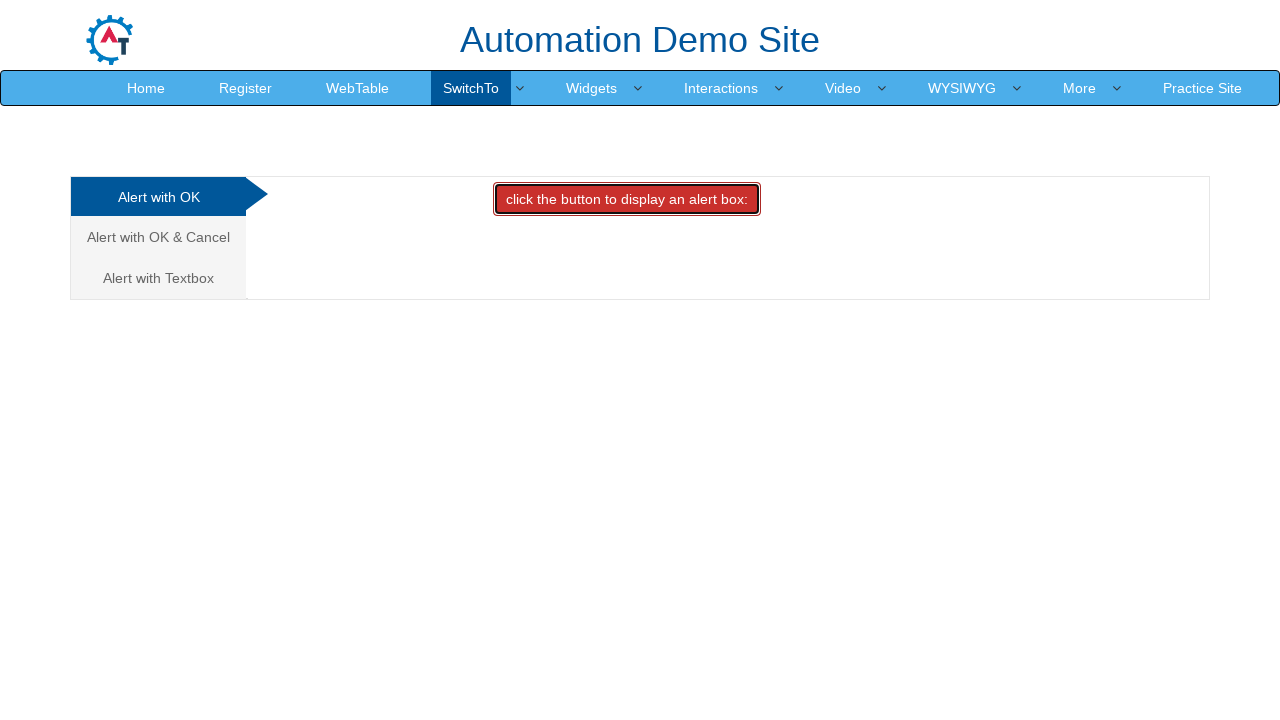

Set up dialog handler to accept alerts
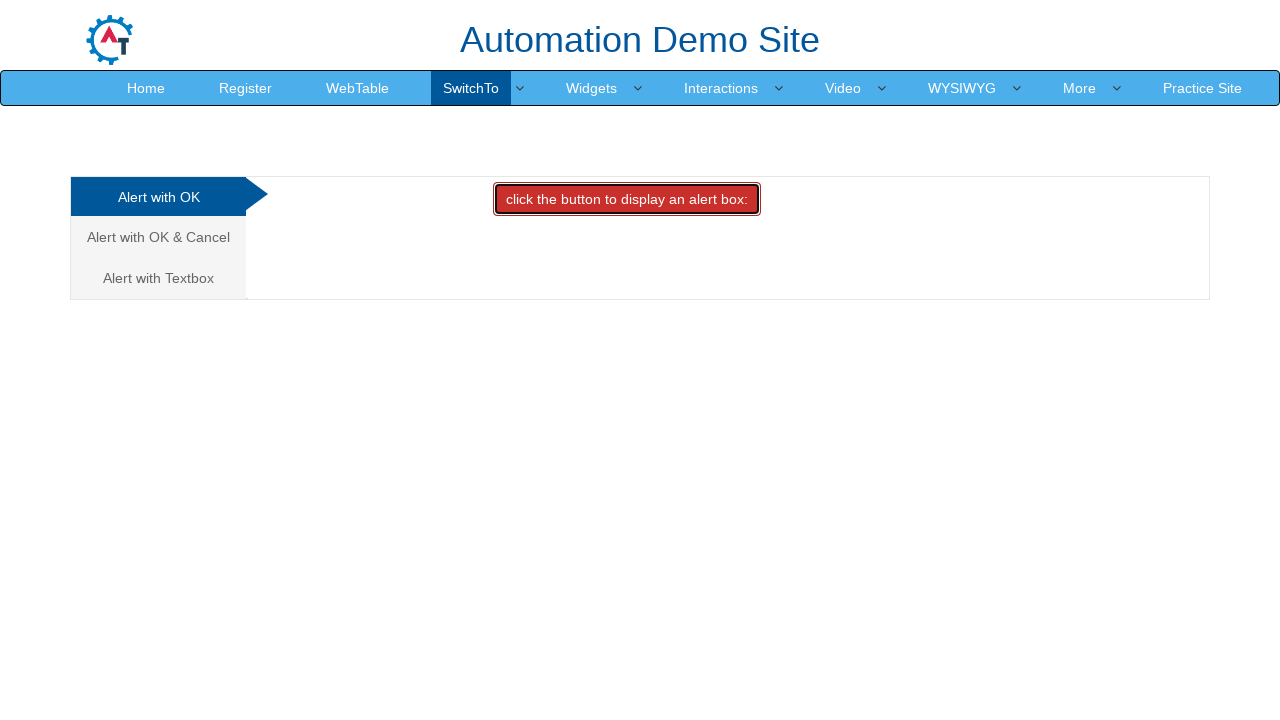

Waited 1000ms for alert interaction to complete
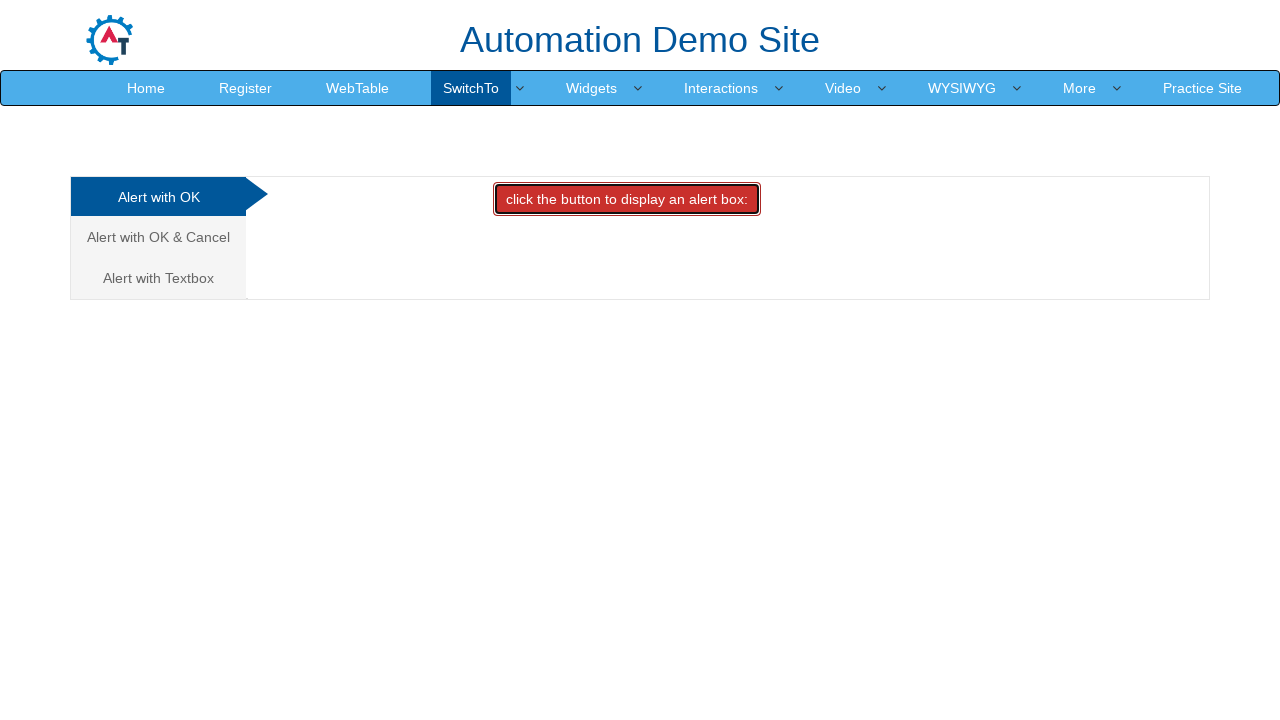

Clicked on the second tab (Alert with OK & Cancel) at (158, 237) on xpath=/html/body/div[1]/div/div/div/div[1]/ul/li[2]/a
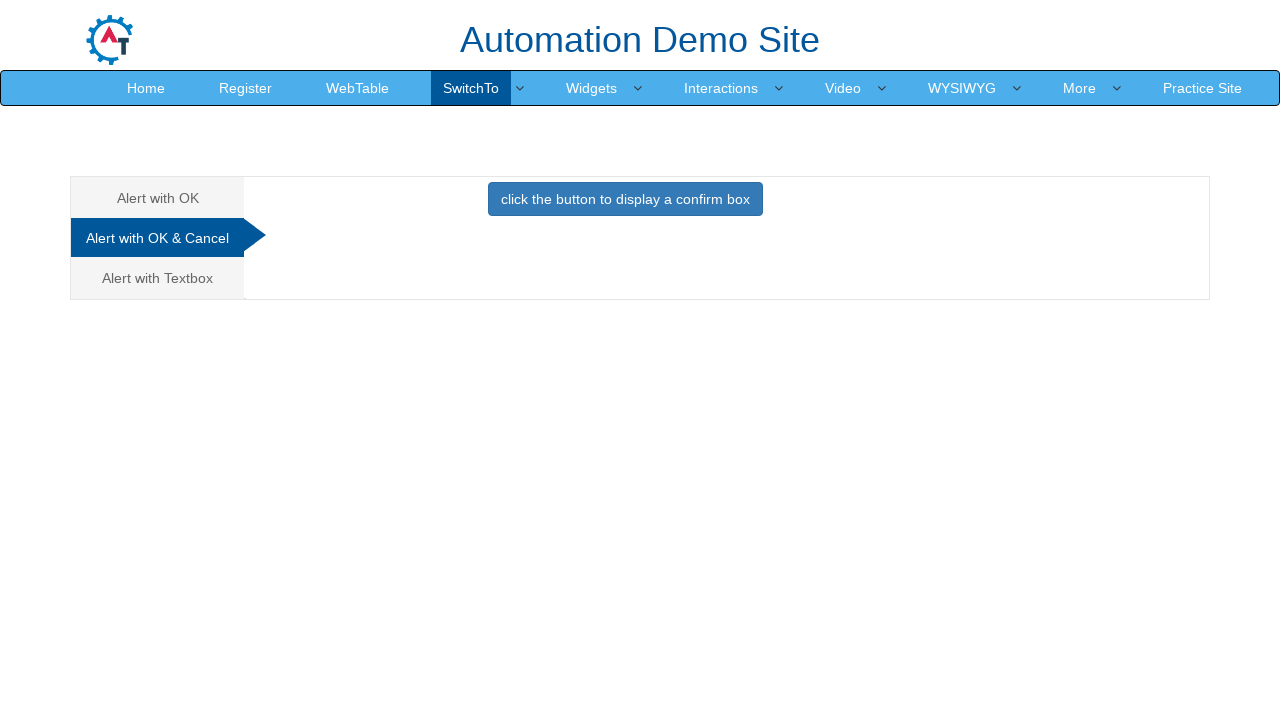

Clicked button to trigger confirmation alert at (625, 199) on #CancelTab button
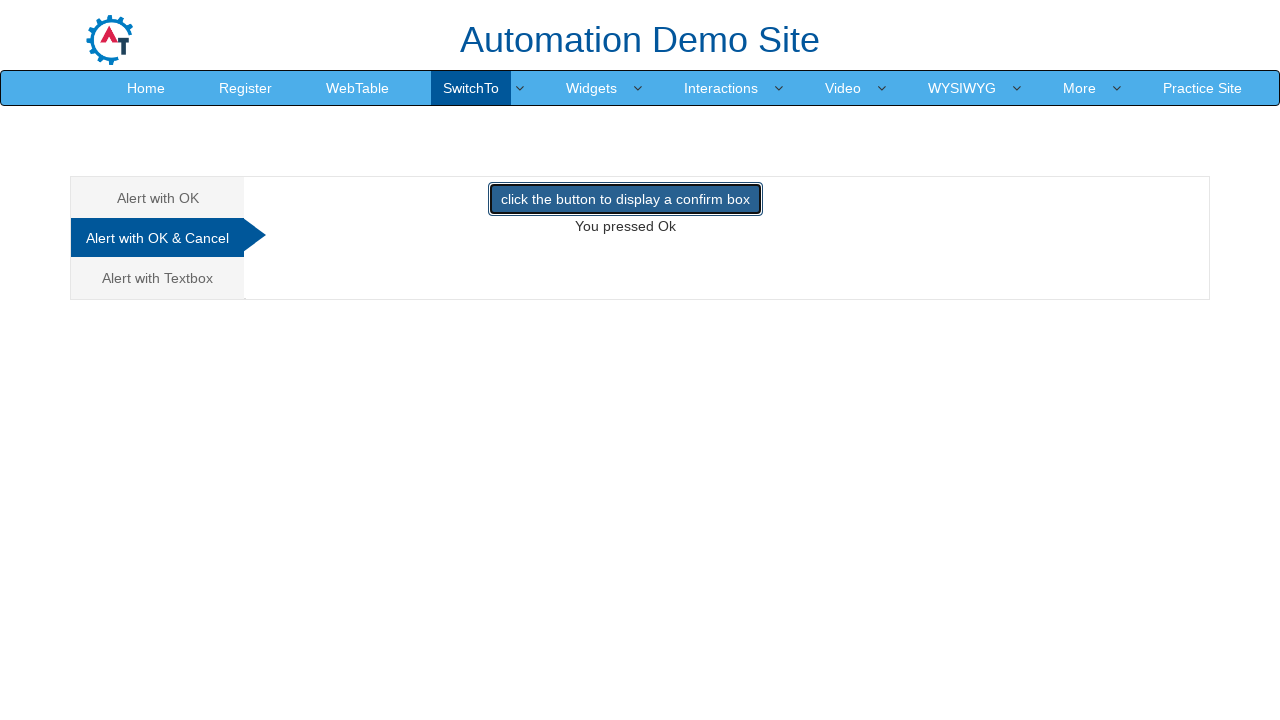

Set up dialog handler to dismiss alerts
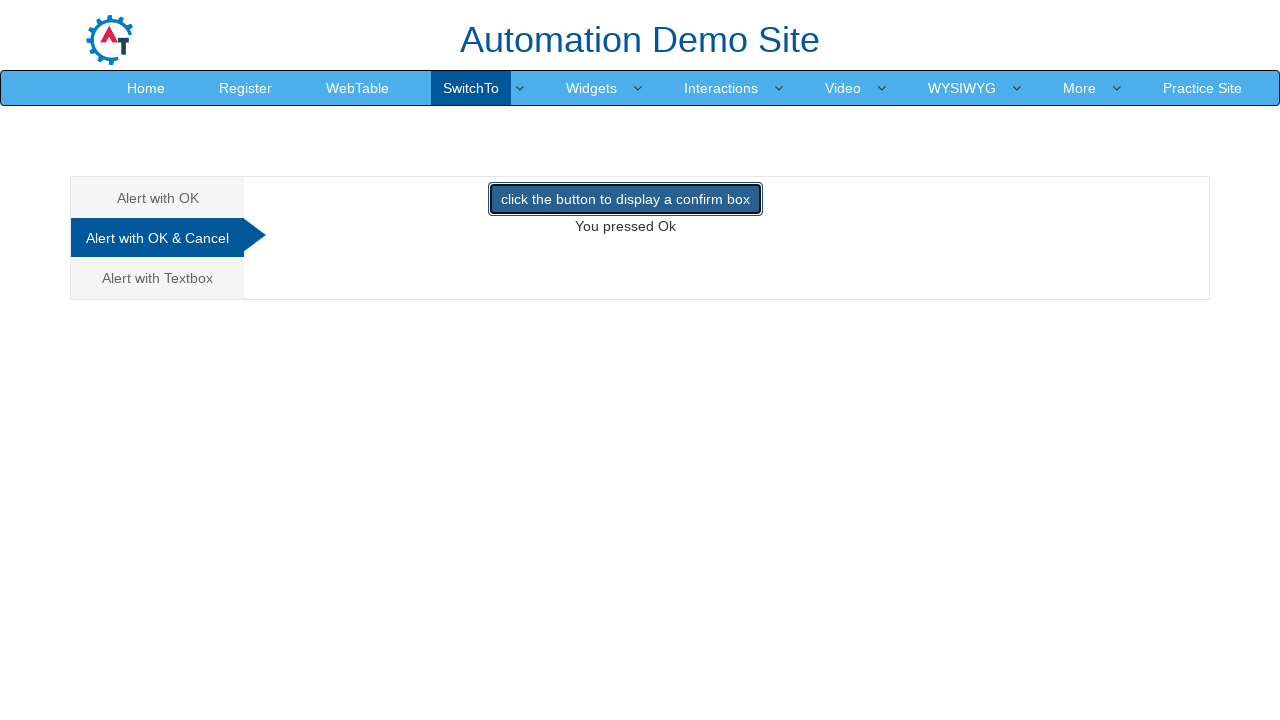

Waited 1000ms for confirmation alert dismissal to complete
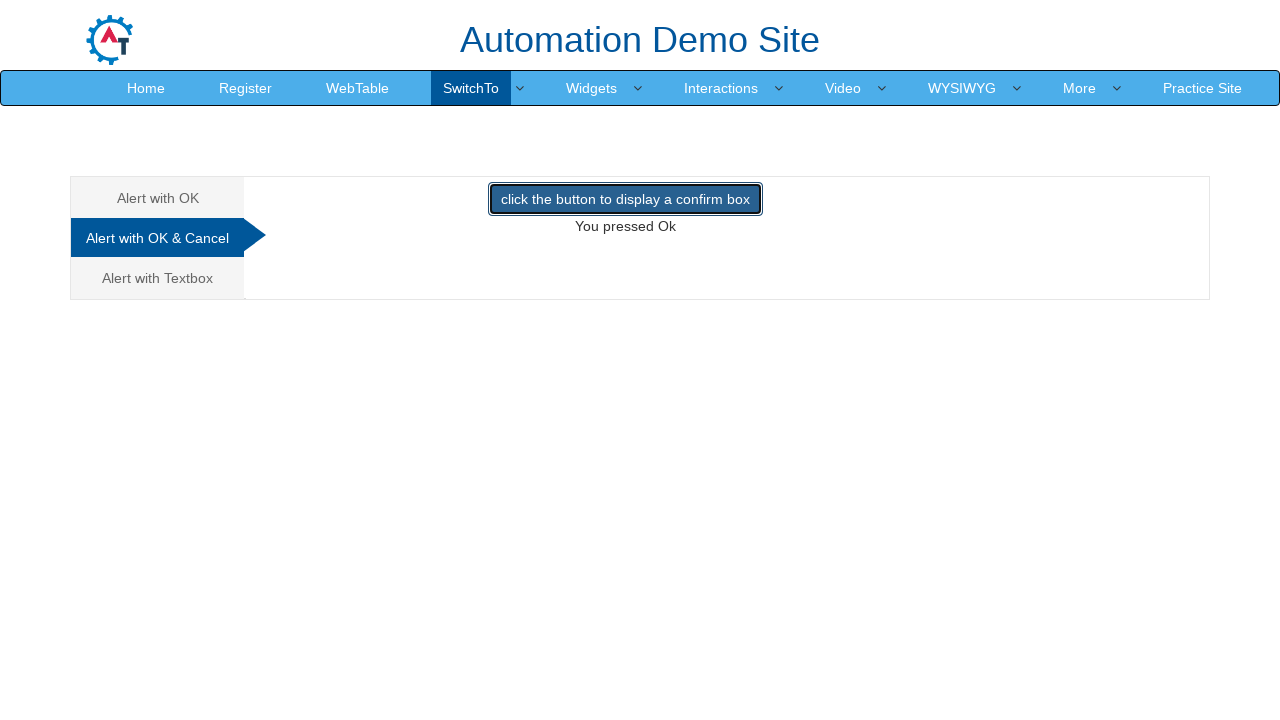

Clicked on the third tab (Alert with Textbox) at (158, 278) on xpath=/html/body/div[1]/div/div/div/div[1]/ul/li[3]/a
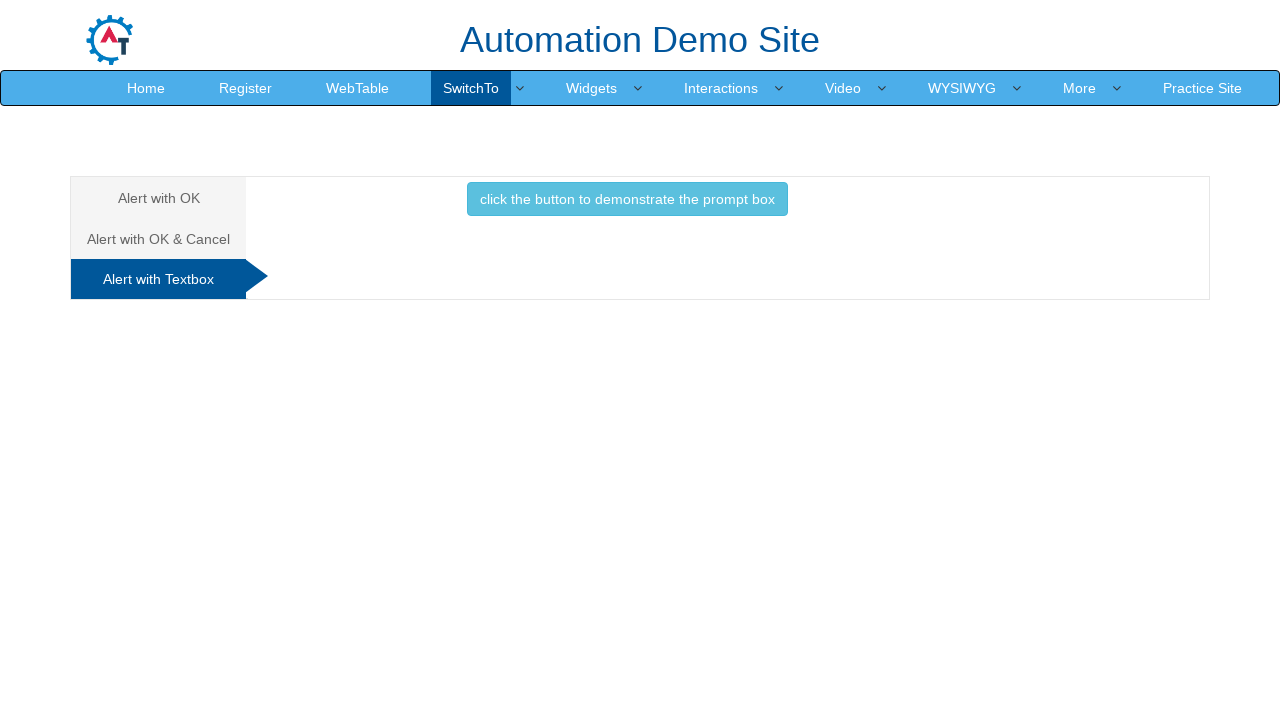

Set up dialog handler to enter text 'sowmya' and accept prompt
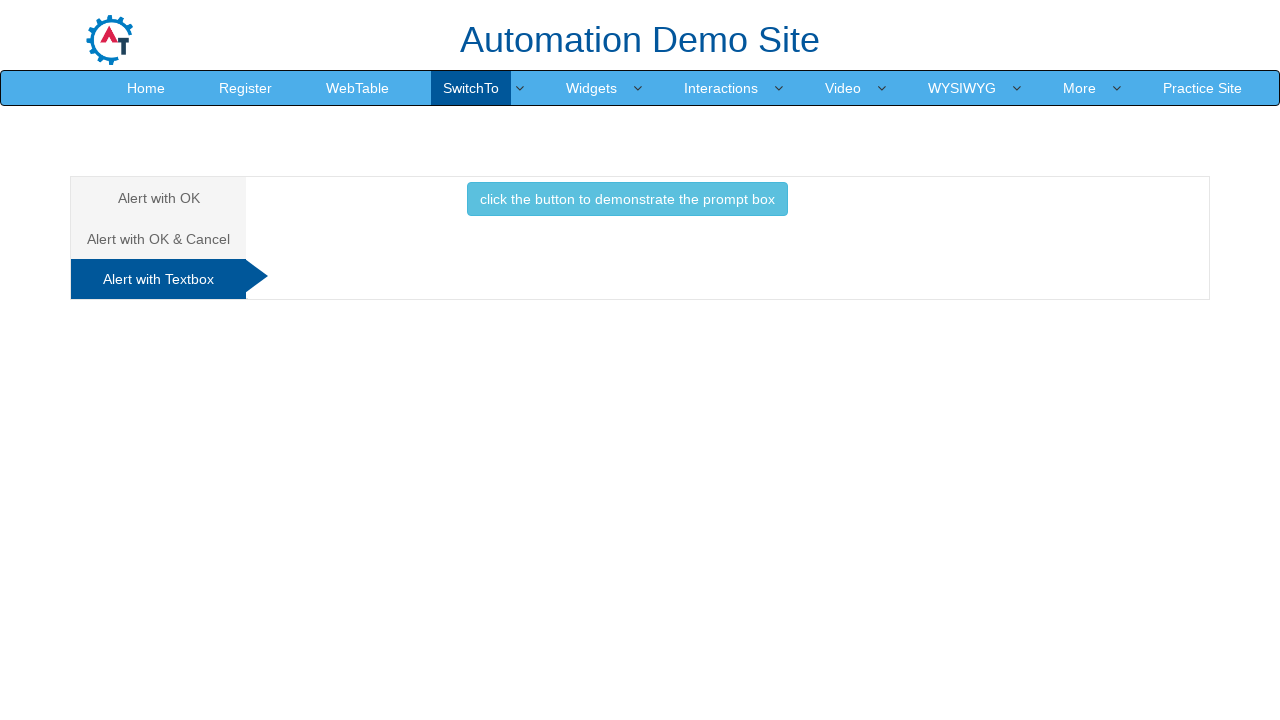

Clicked button to trigger prompt alert at (627, 199) on #Textbox button
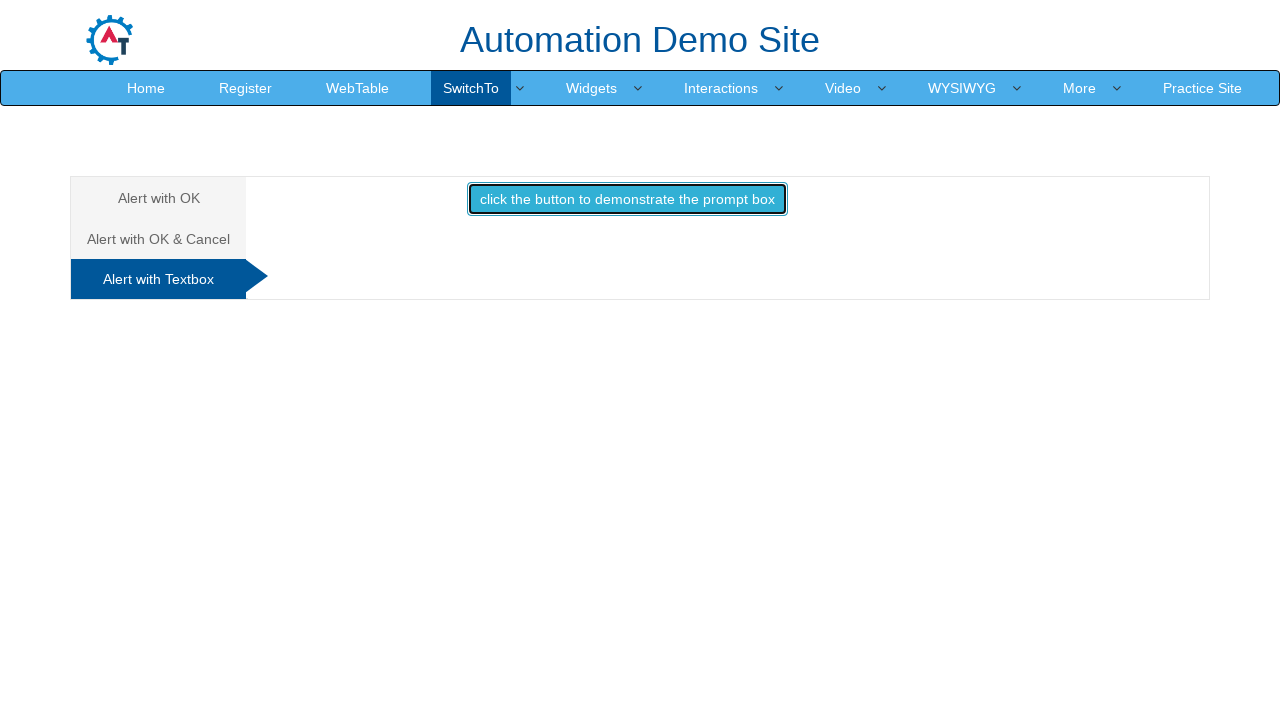

Waited 1000ms for prompt alert interaction to complete
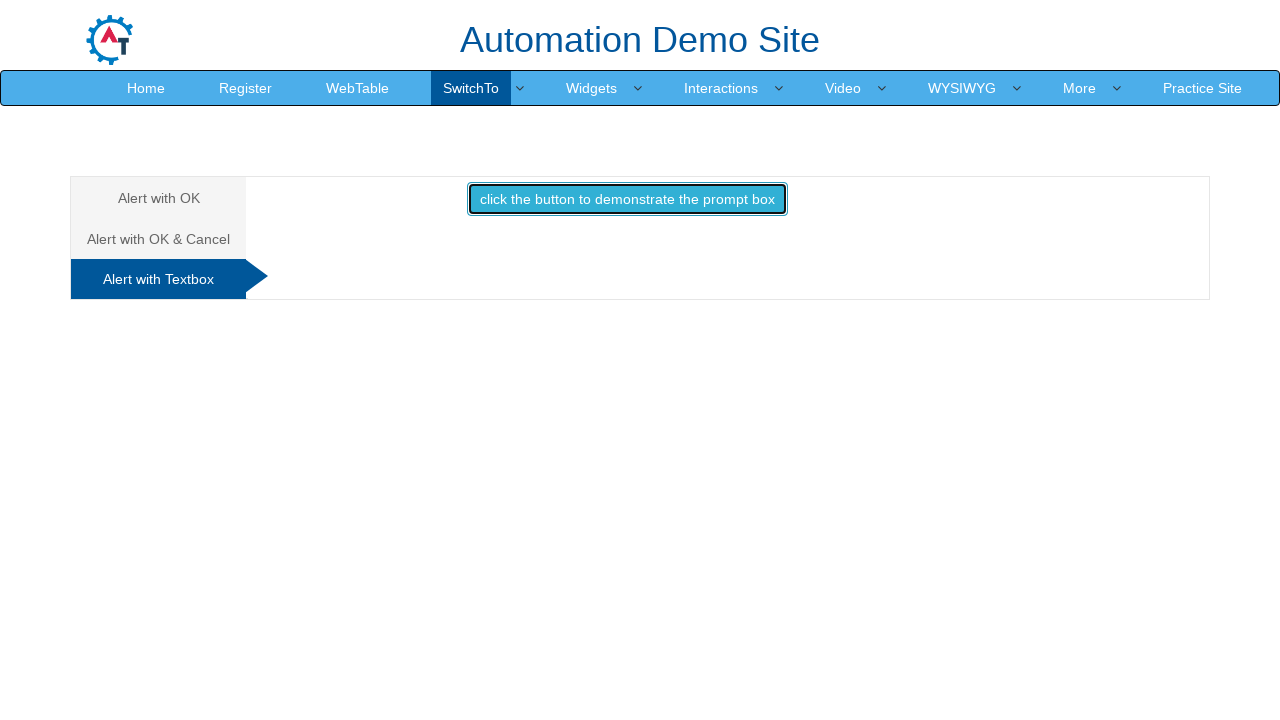

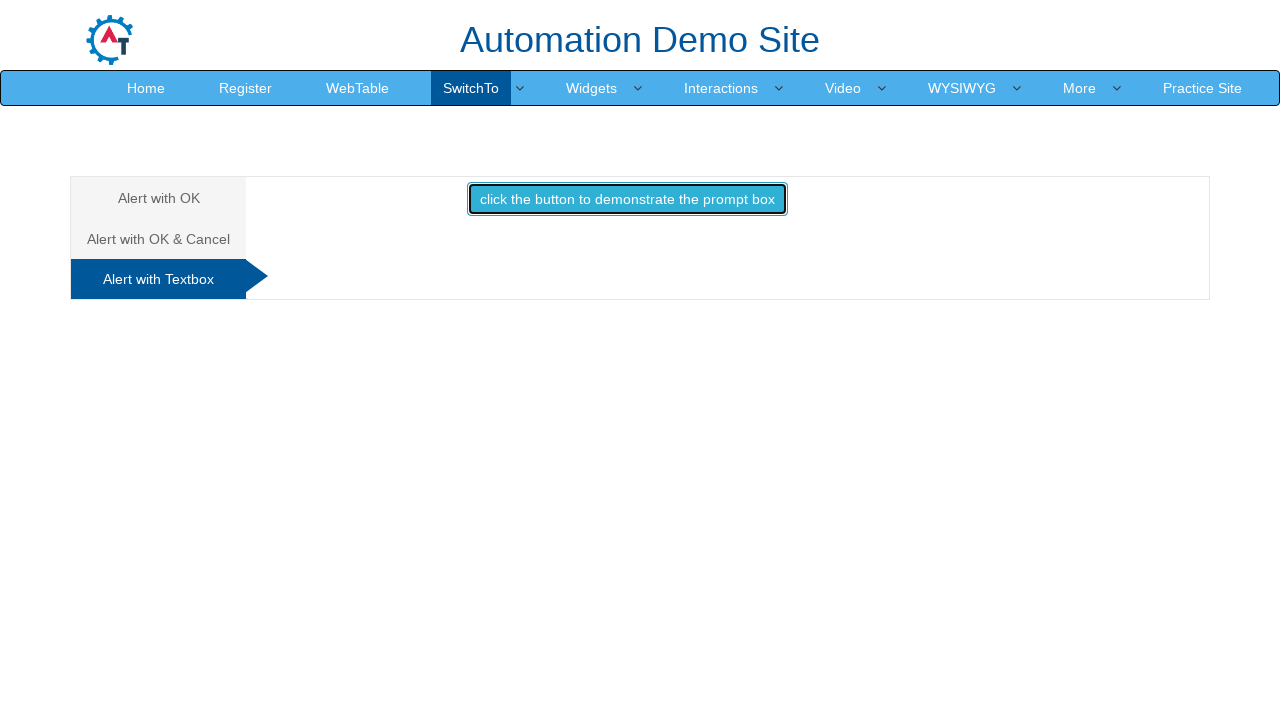